Tests date picker functionality by selecting a date exactly one year from today on the EaseMyTrip travel website

Starting URL: https://www.easemytrip.com/

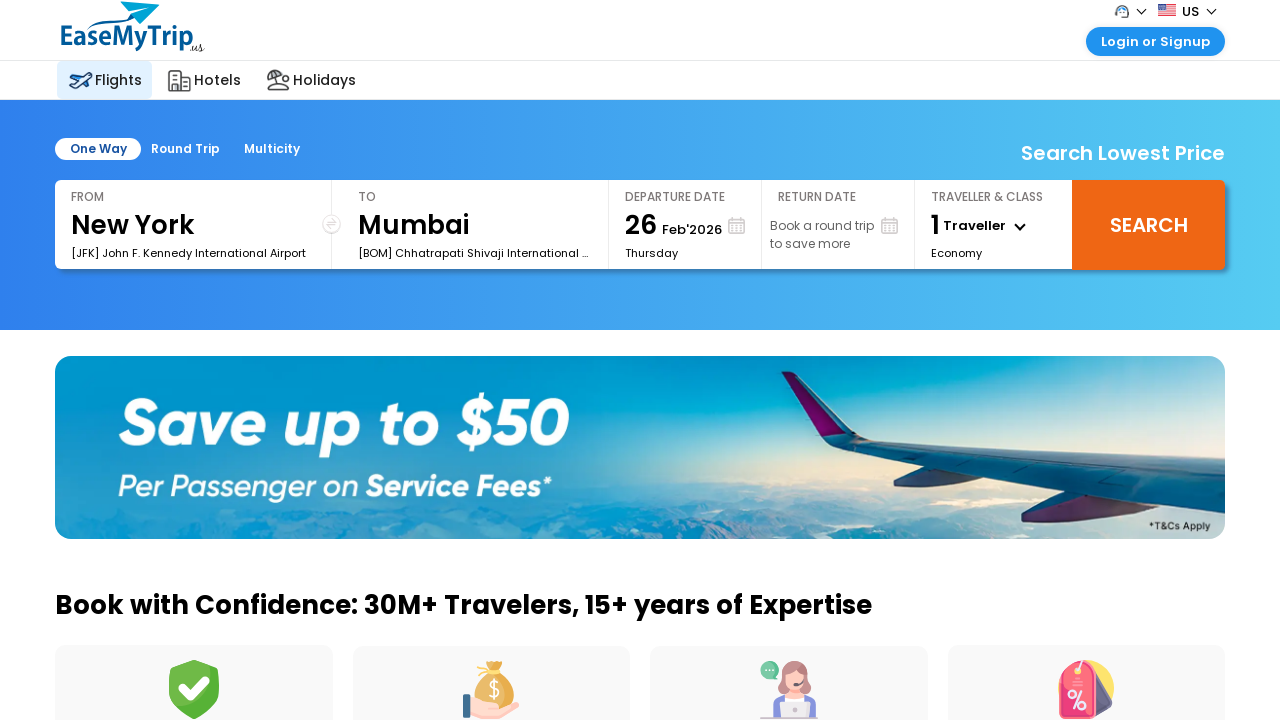

Clicked date picker to open calendar at (713, 222) on #ddate
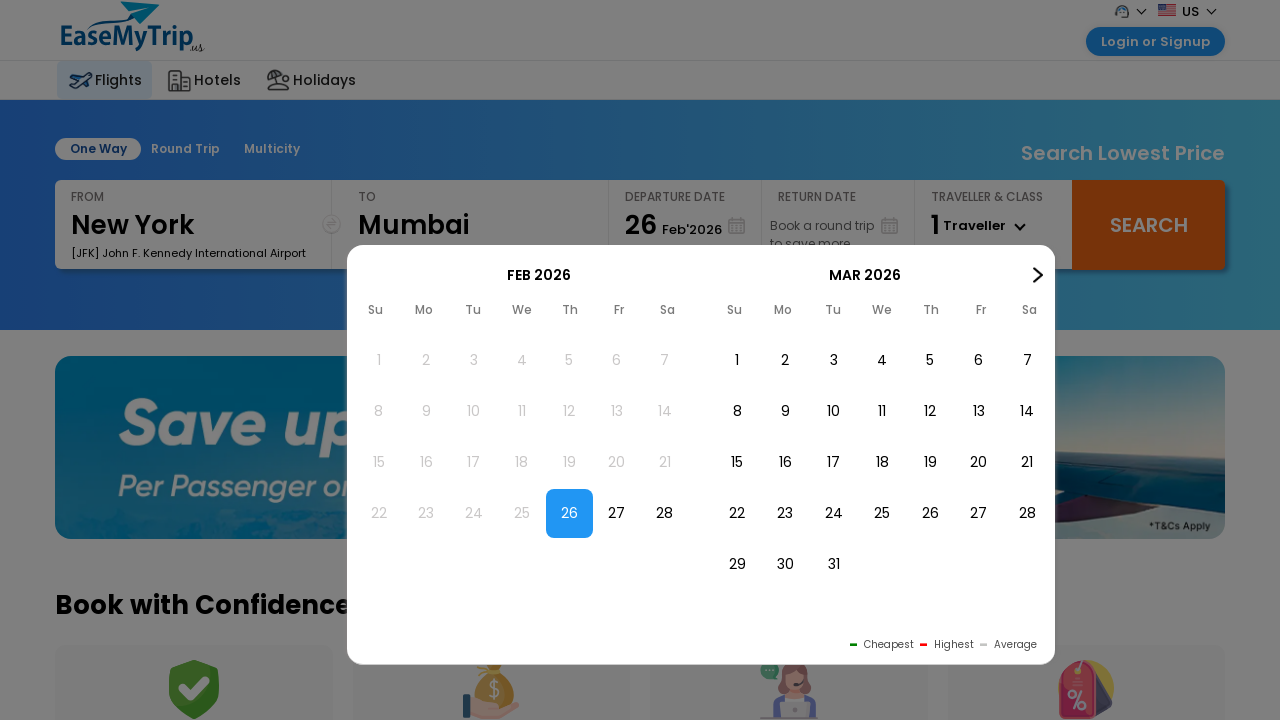

Located all month/year elements in current calendar widget
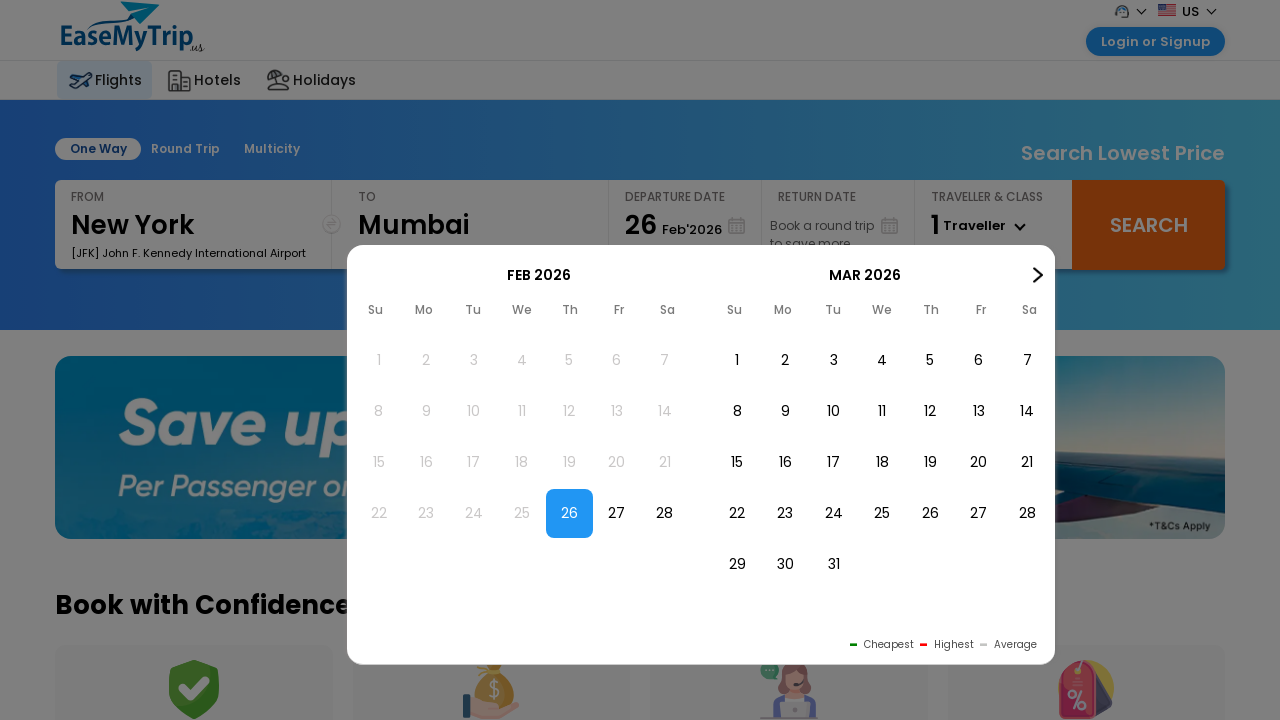

Target month/year not found, navigated to next calendar month at (1038, 275) on #img2Nex
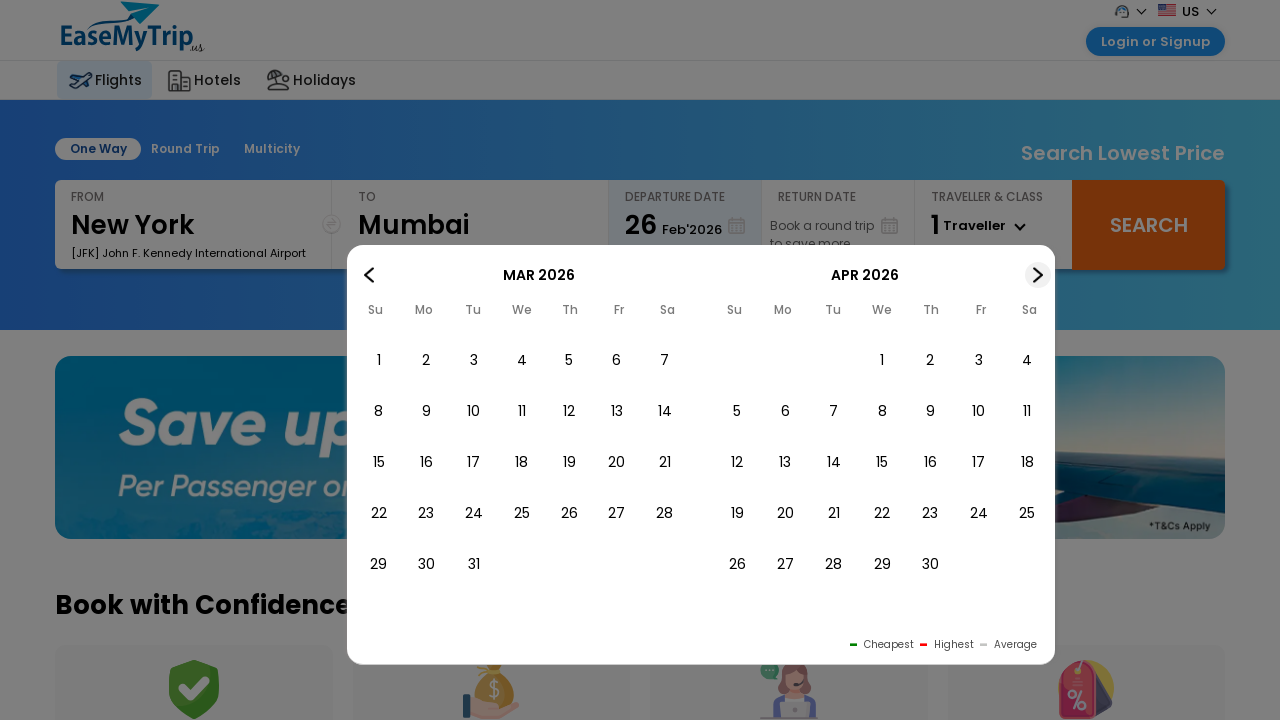

Located all month/year elements in current calendar widget
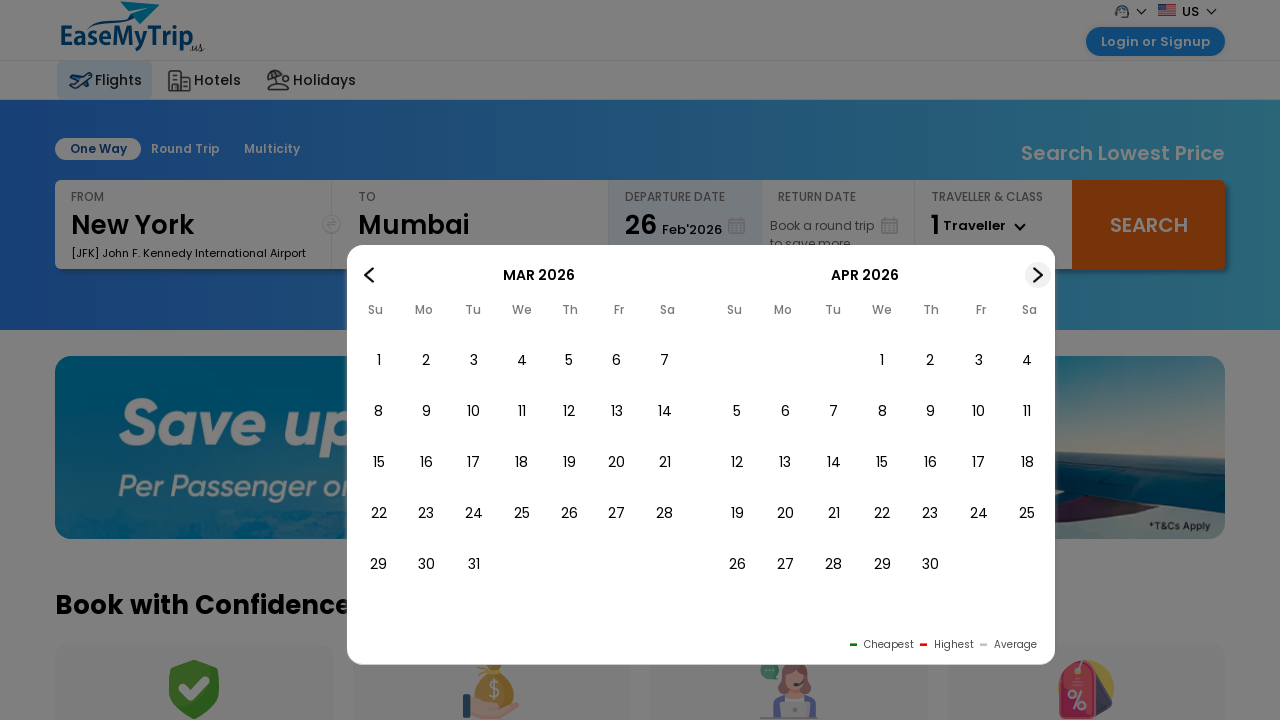

Target month/year not found, navigated to next calendar month at (1038, 275) on #img2Nex
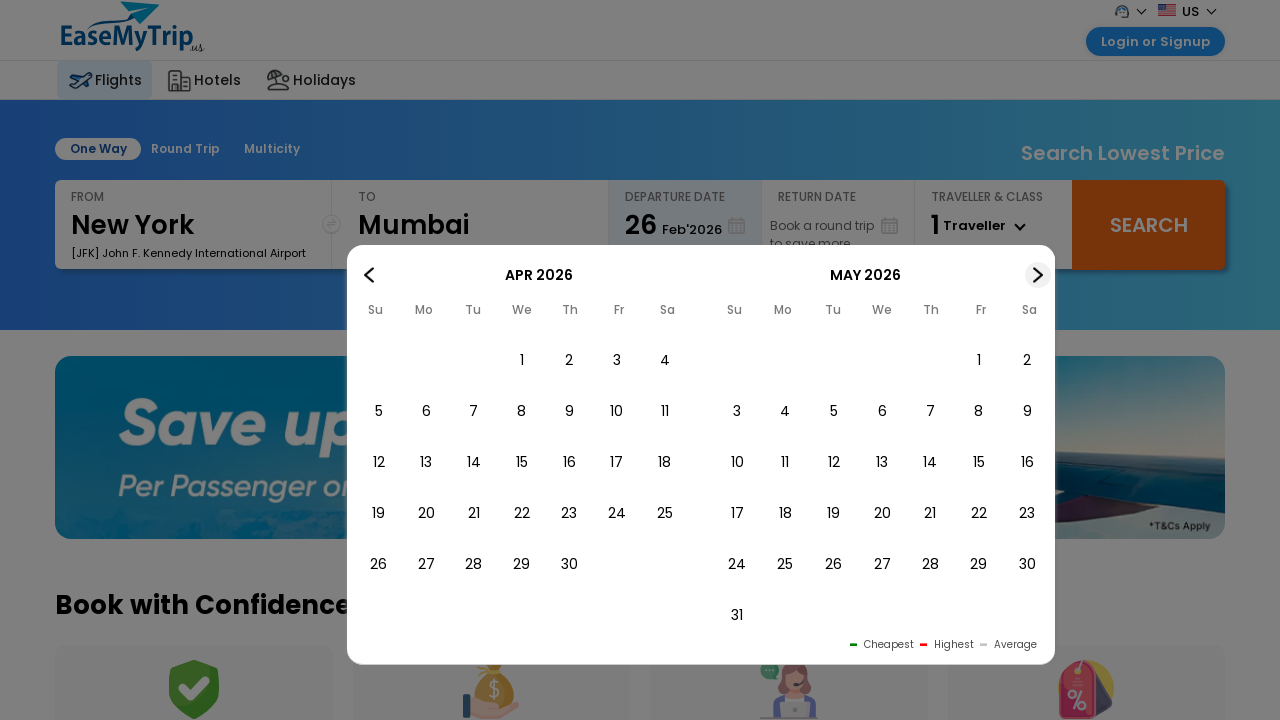

Located all month/year elements in current calendar widget
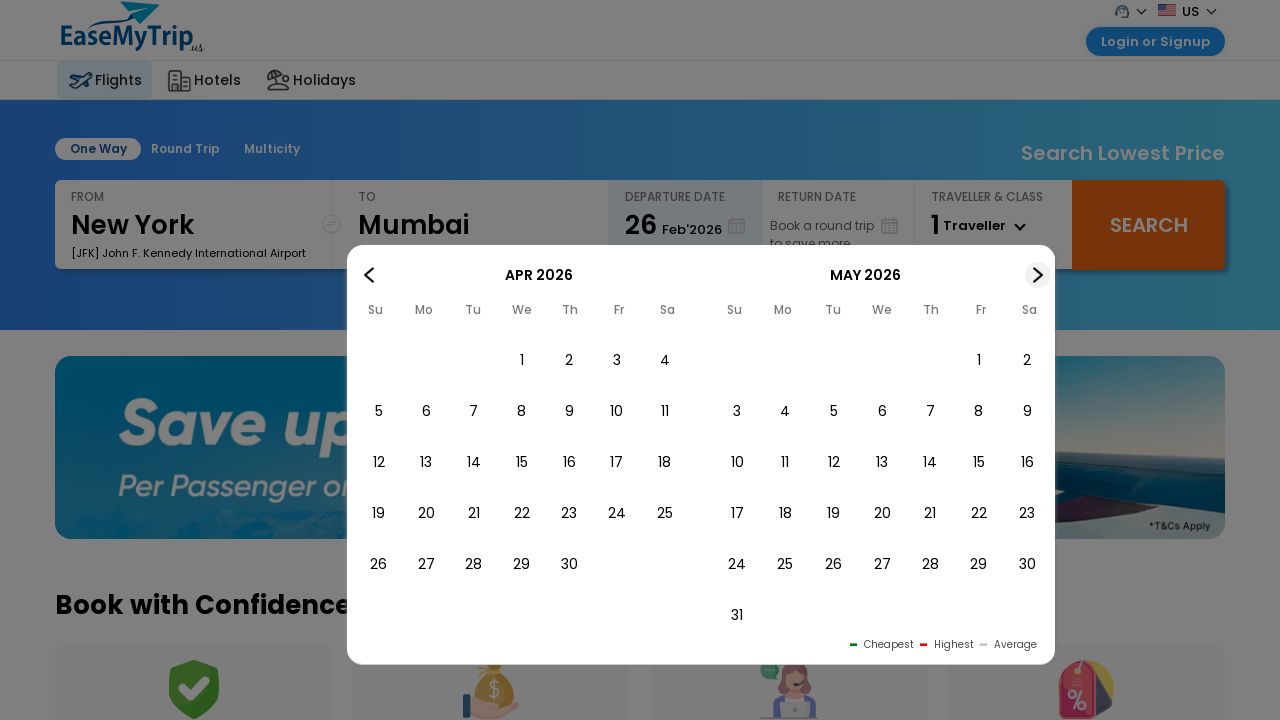

Target month/year not found, navigated to next calendar month at (1038, 275) on #img2Nex
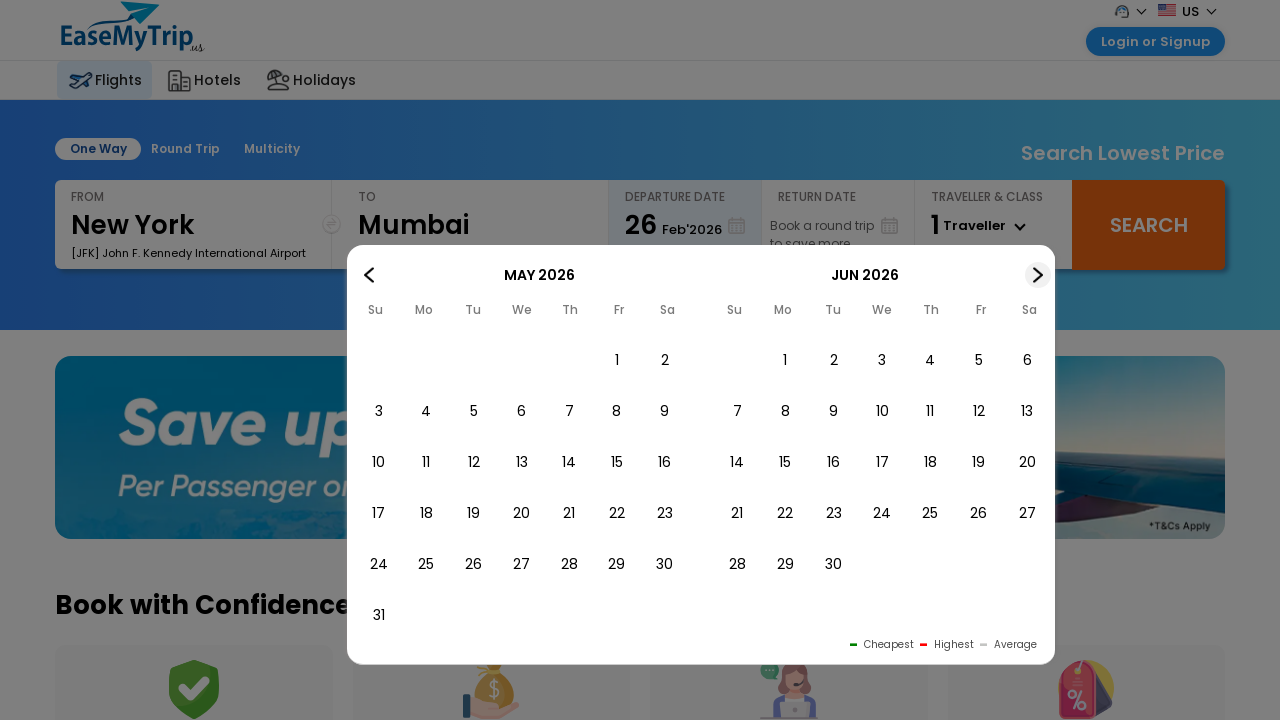

Located all month/year elements in current calendar widget
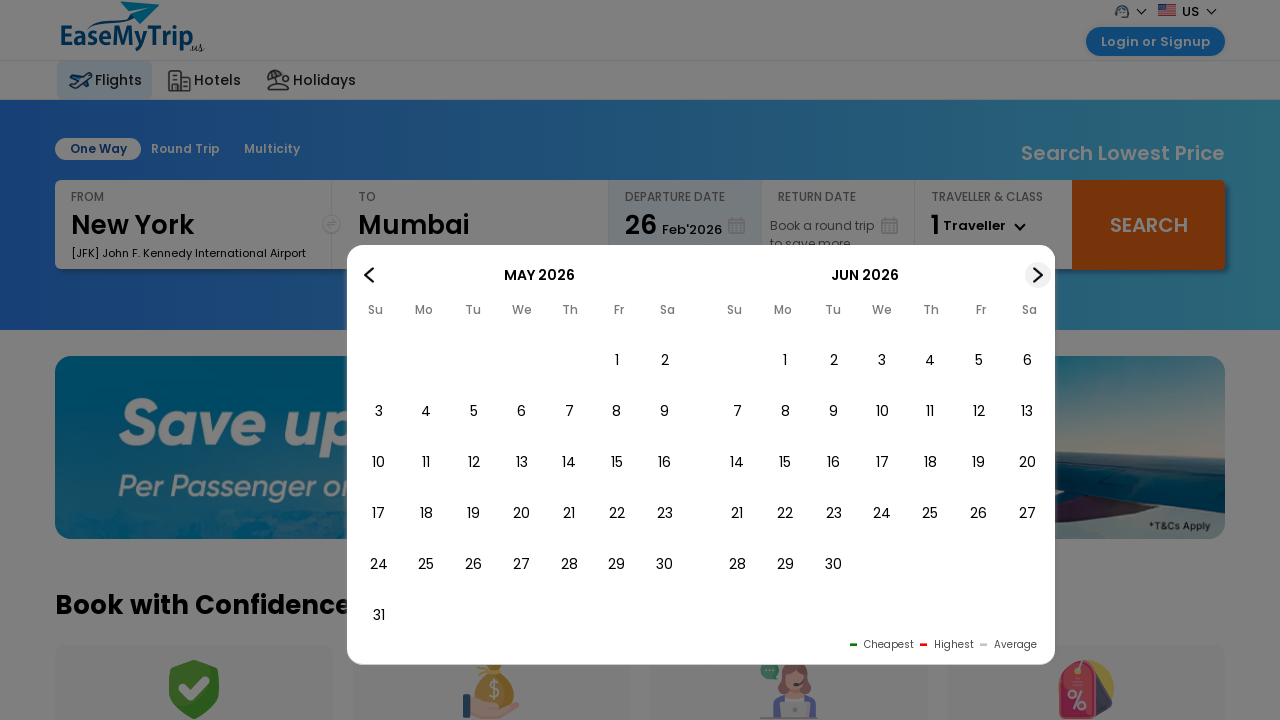

Target month/year not found, navigated to next calendar month at (1038, 275) on #img2Nex
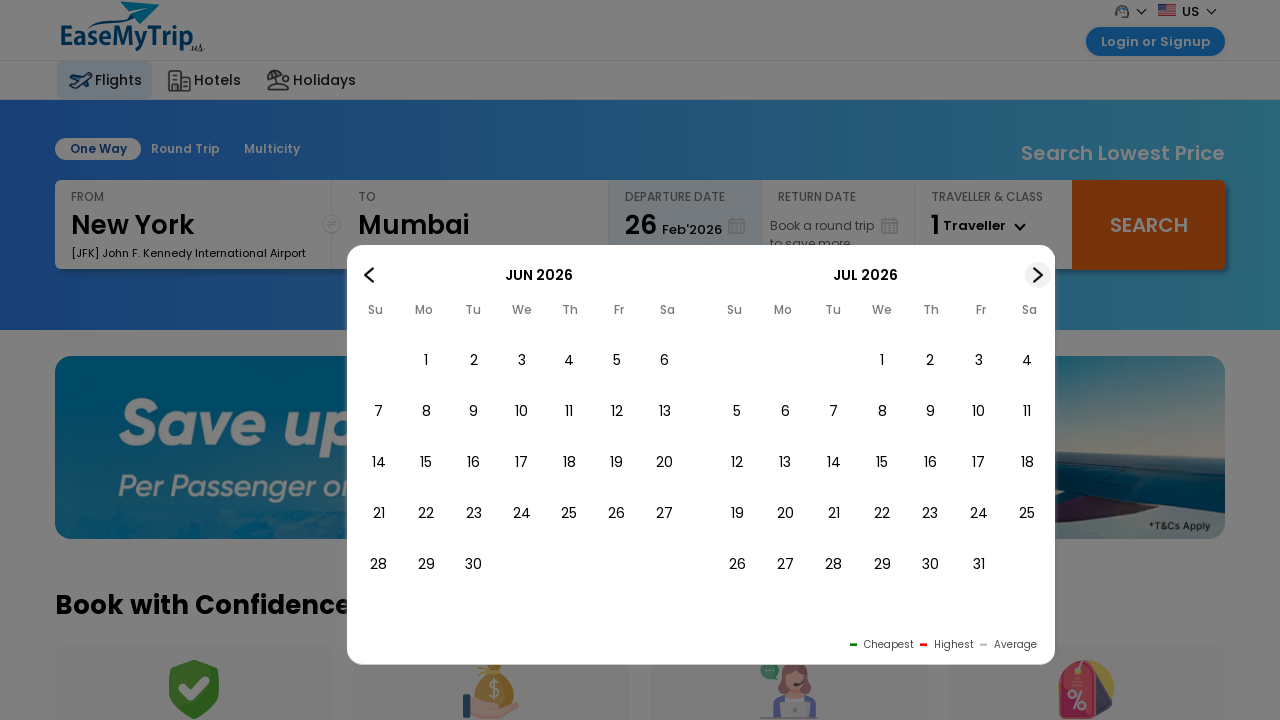

Located all month/year elements in current calendar widget
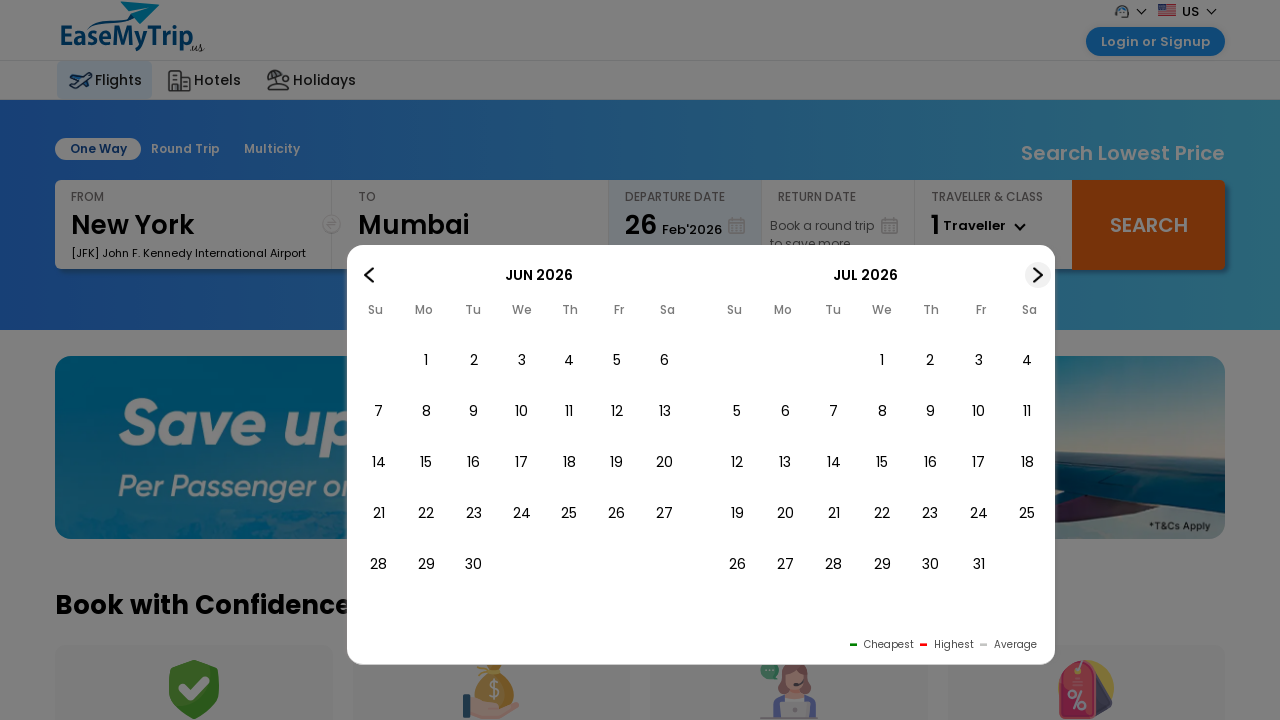

Target month/year not found, navigated to next calendar month at (1038, 275) on #img2Nex
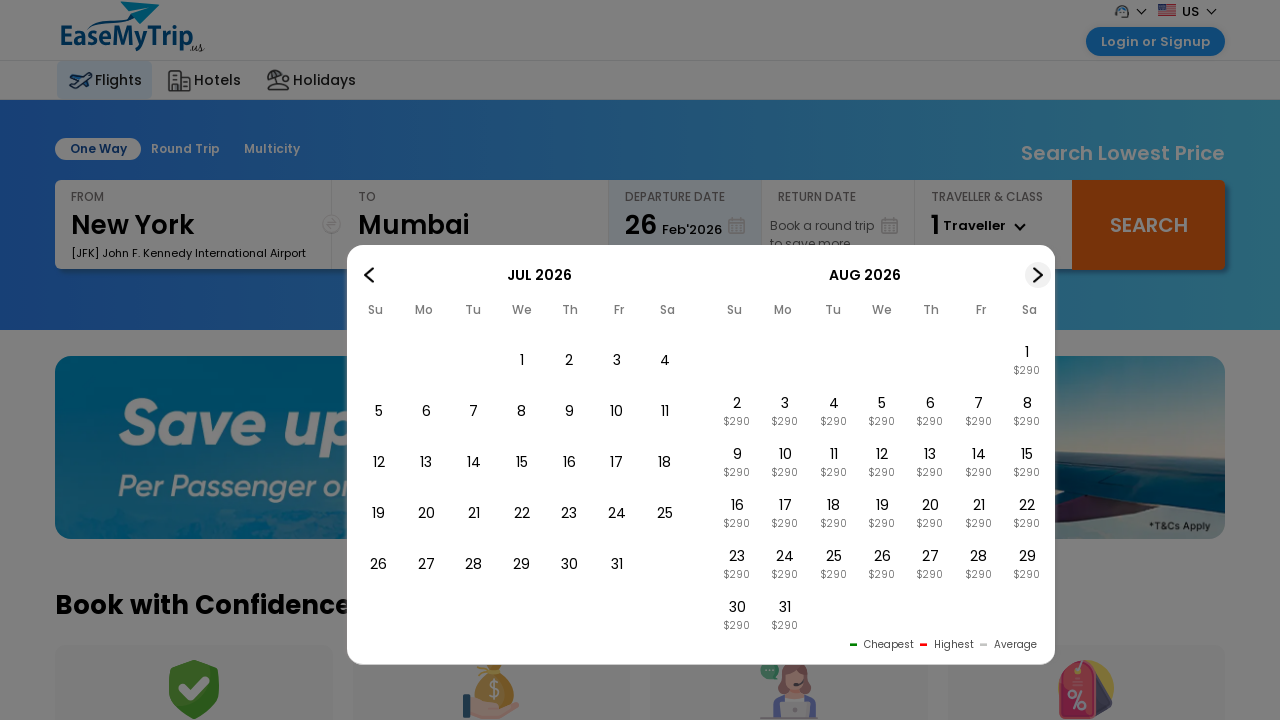

Located all month/year elements in current calendar widget
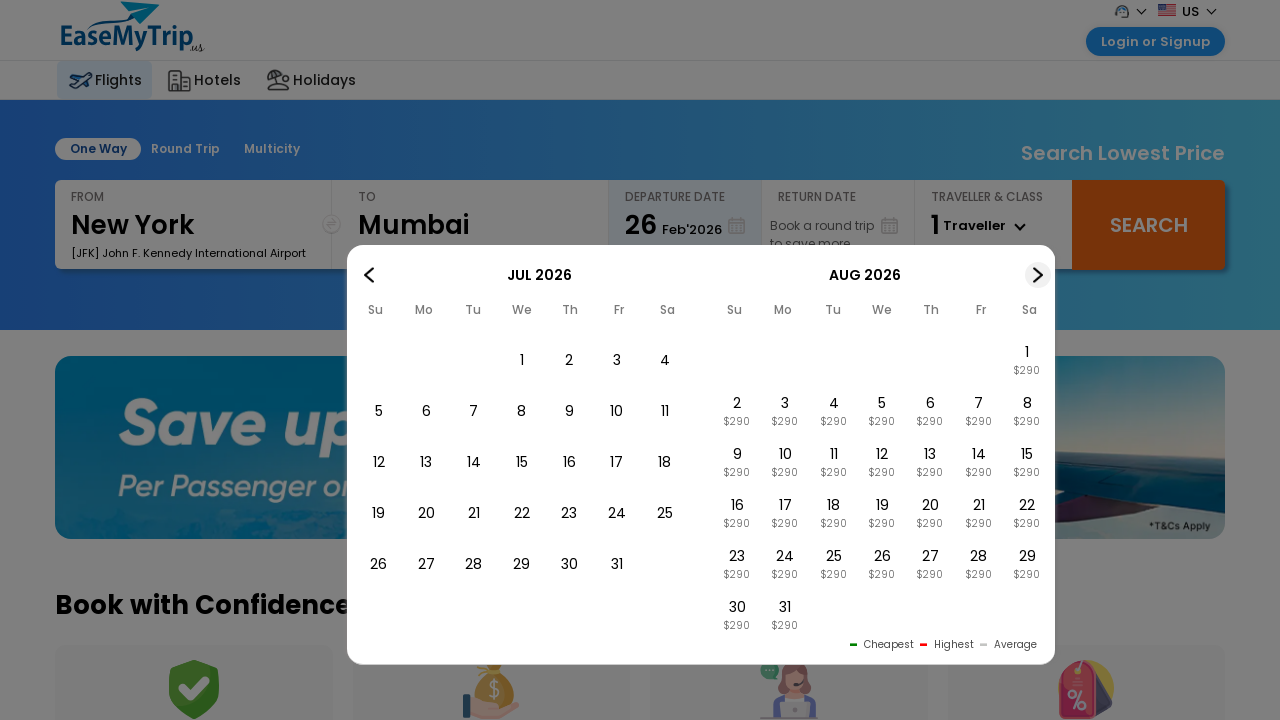

Target month/year not found, navigated to next calendar month at (1038, 275) on #img2Nex
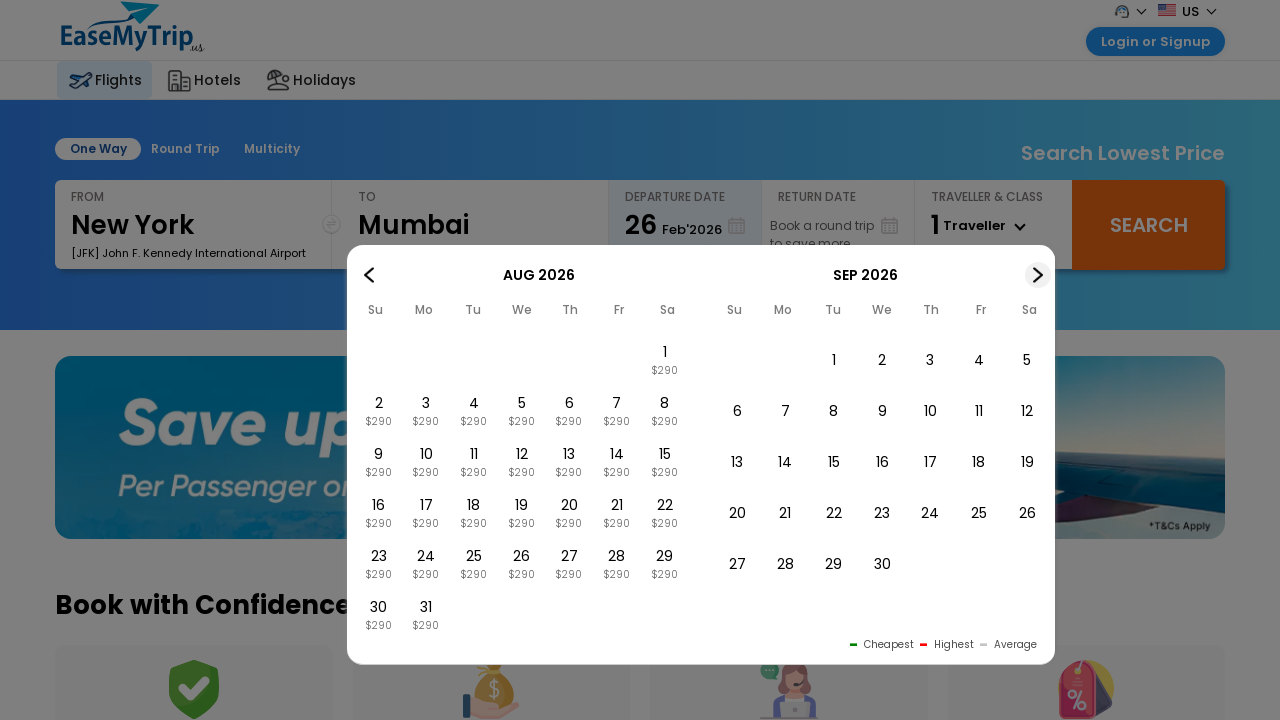

Located all month/year elements in current calendar widget
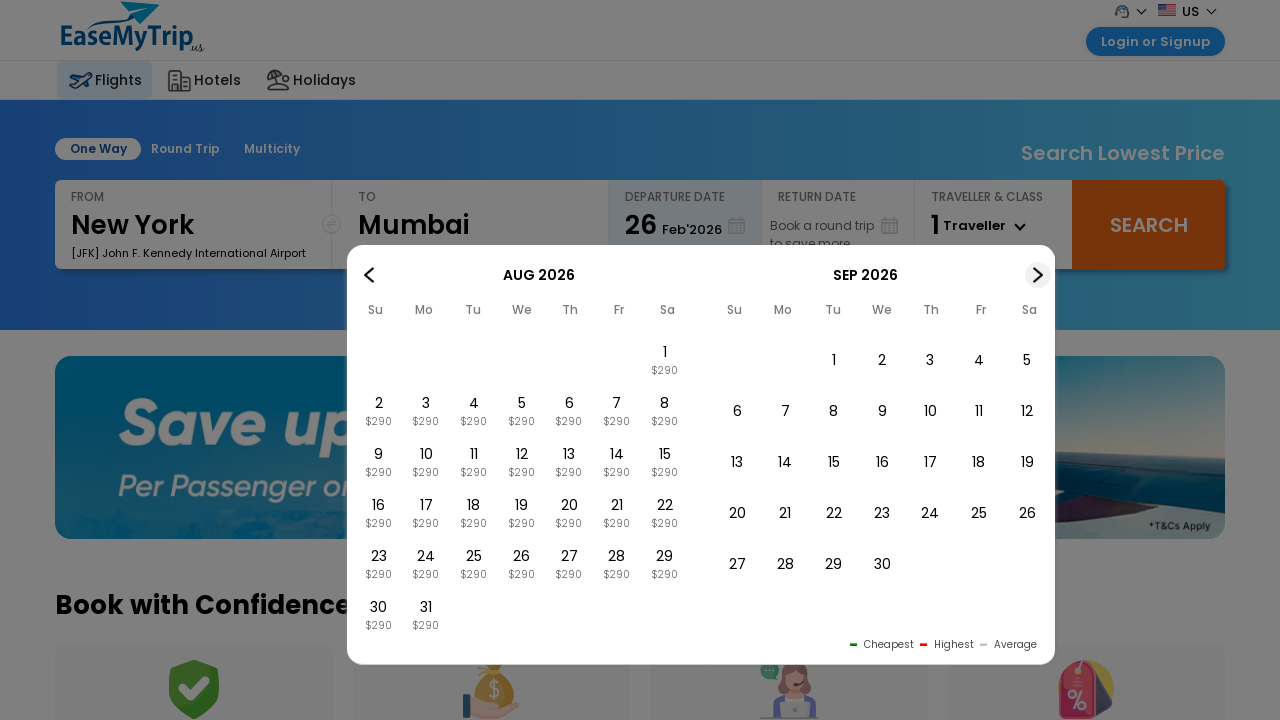

Target month/year not found, navigated to next calendar month at (1038, 275) on #img2Nex
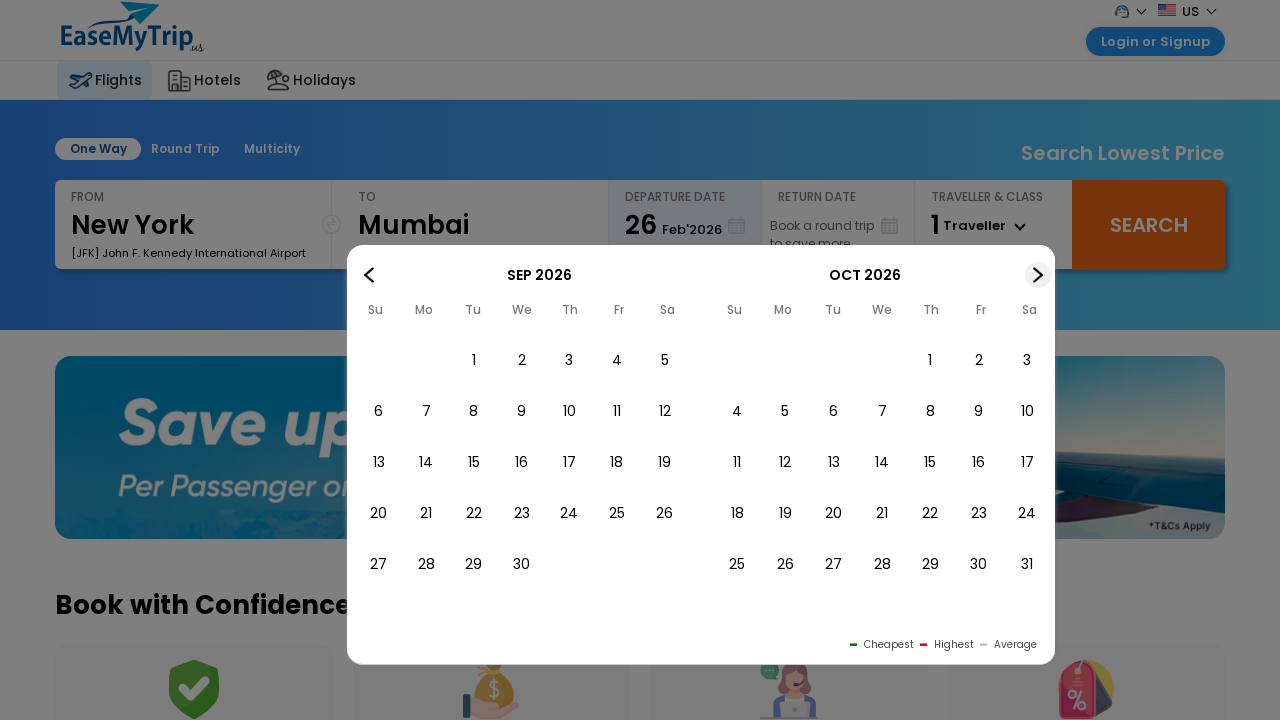

Located all month/year elements in current calendar widget
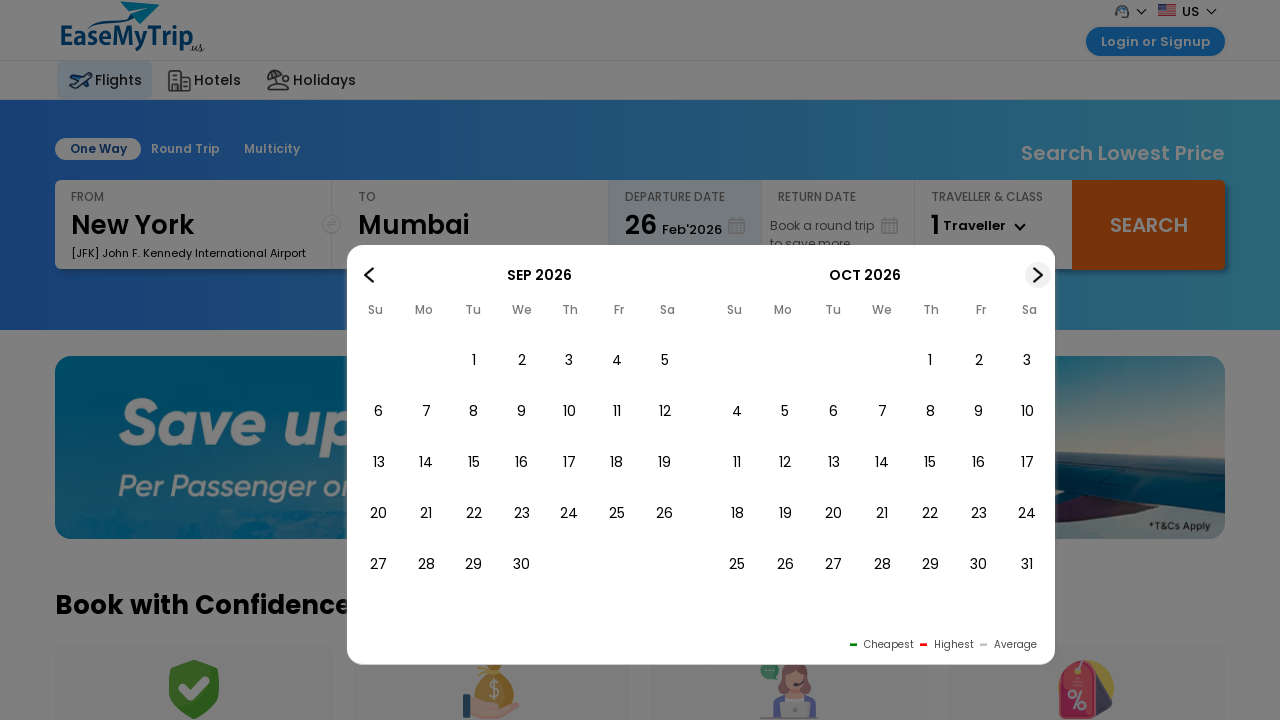

Target month/year not found, navigated to next calendar month at (1038, 275) on #img2Nex
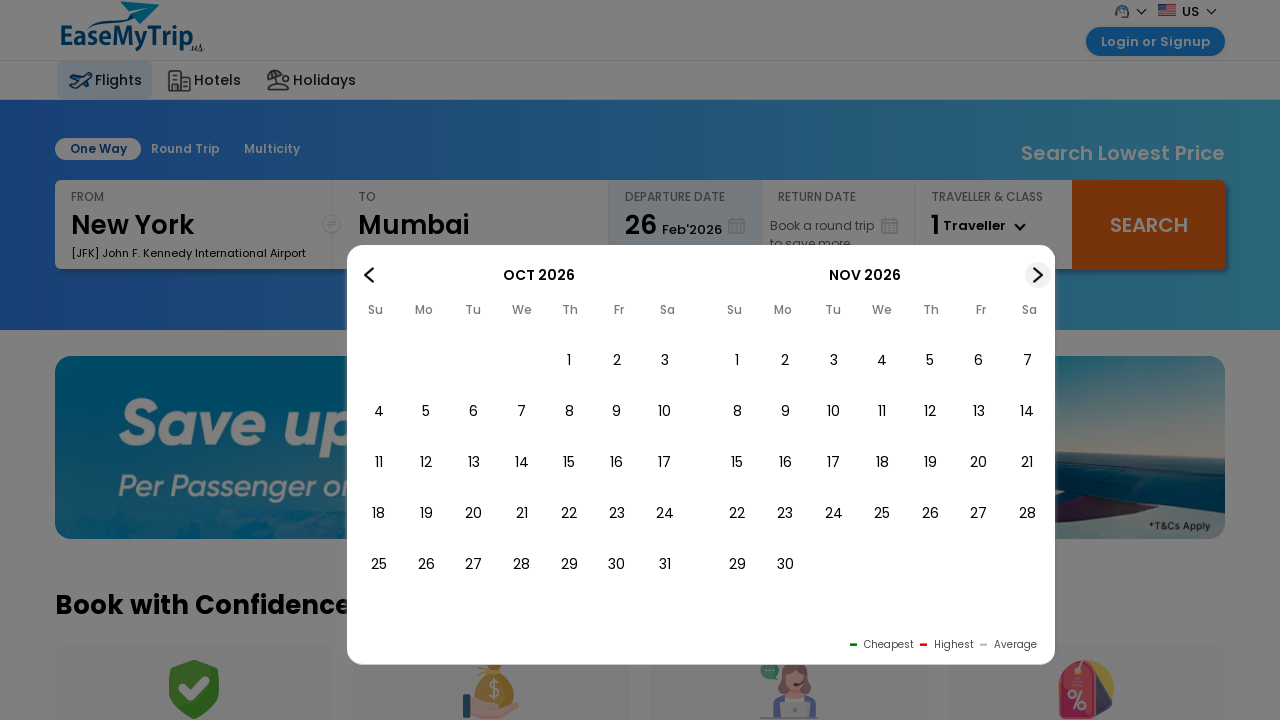

Located all month/year elements in current calendar widget
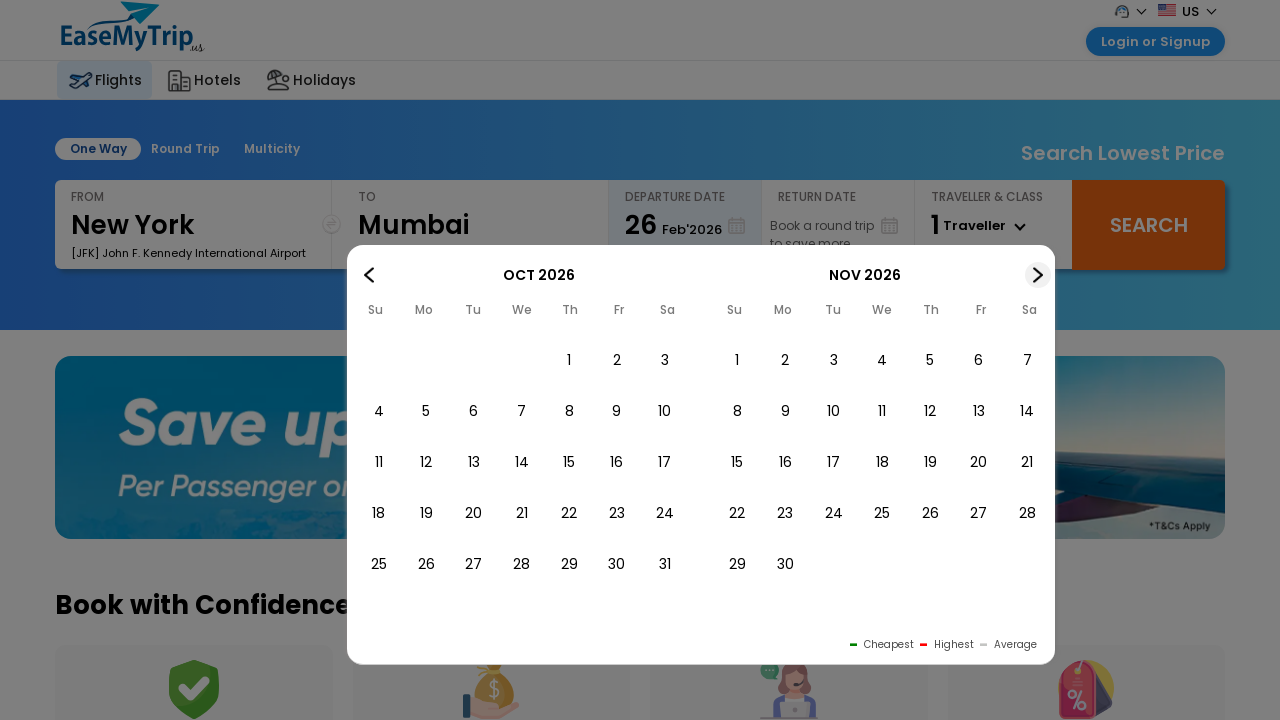

Target month/year not found, navigated to next calendar month at (1038, 275) on #img2Nex
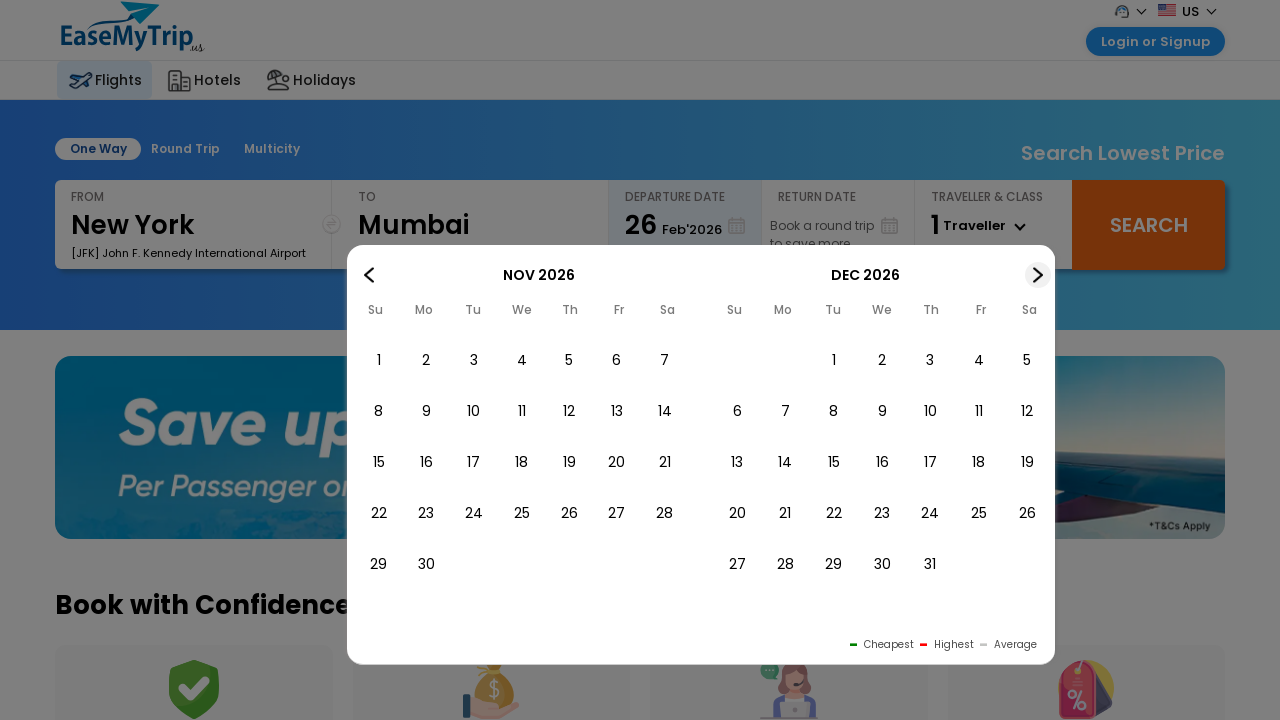

Located all month/year elements in current calendar widget
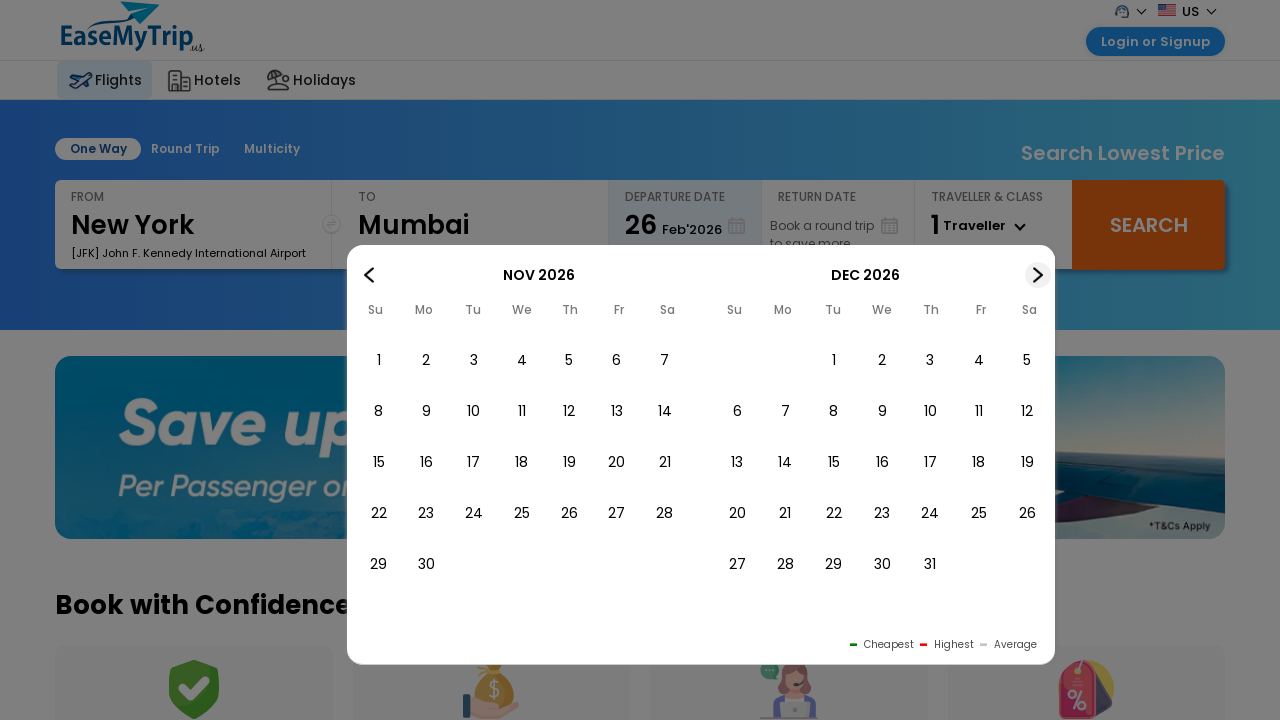

Target month/year not found, navigated to next calendar month at (1038, 275) on #img2Nex
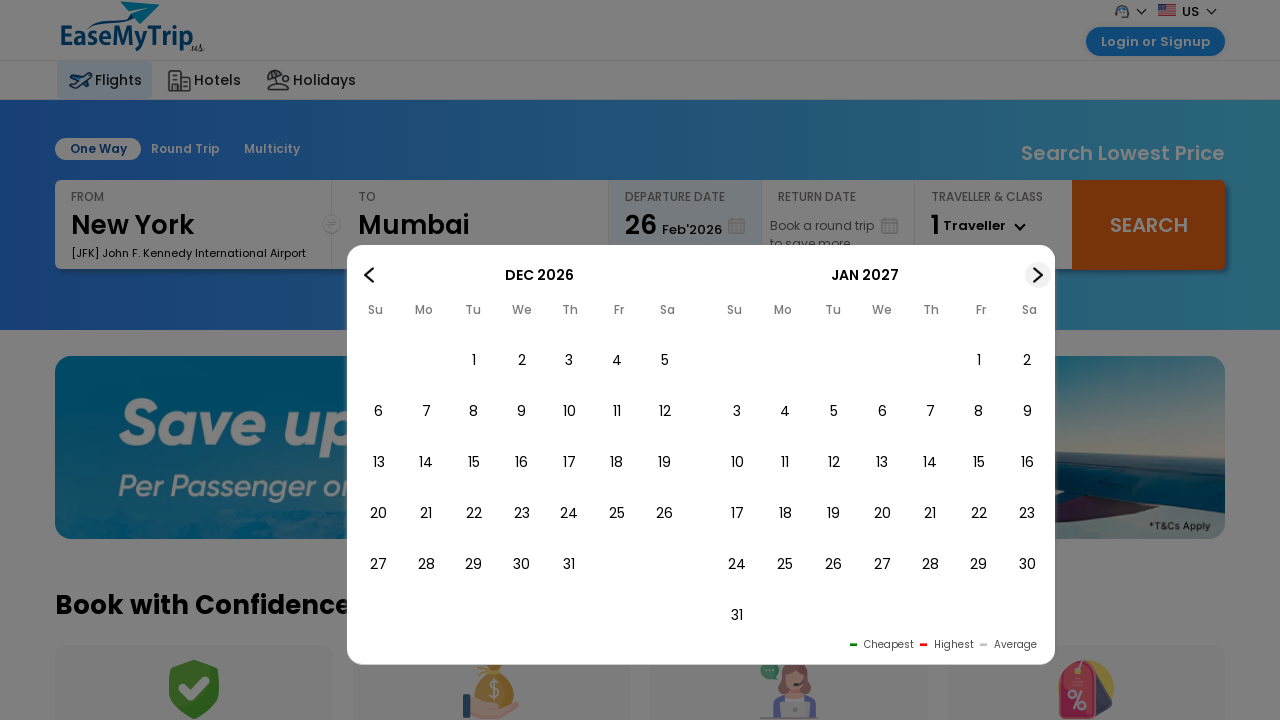

Located all month/year elements in current calendar widget
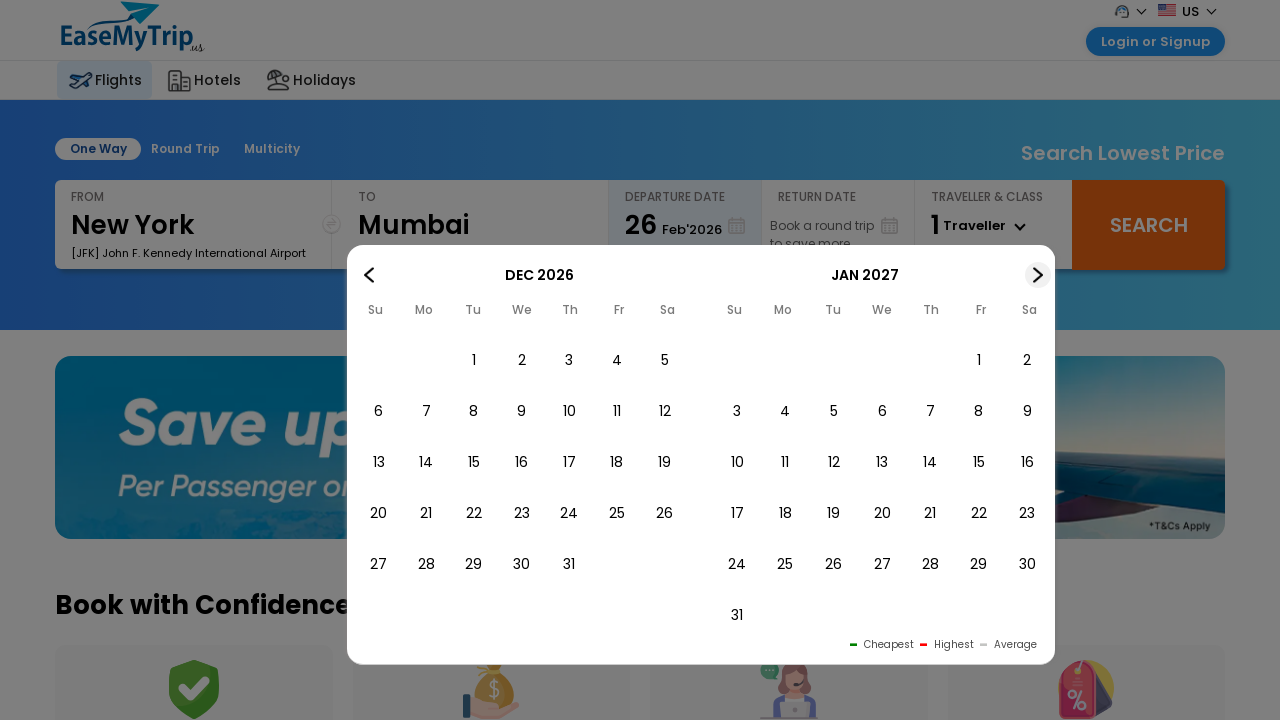

Target month/year not found, navigated to next calendar month at (1038, 275) on #img2Nex
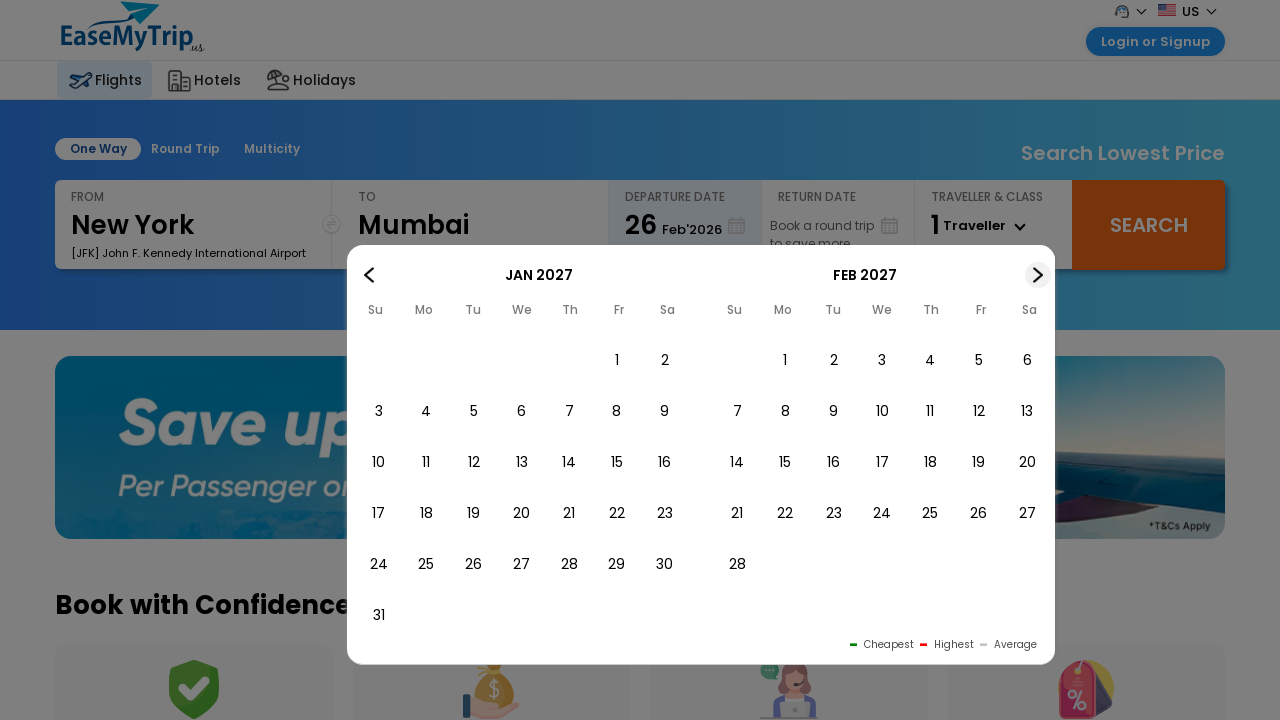

Located all month/year elements in current calendar widget
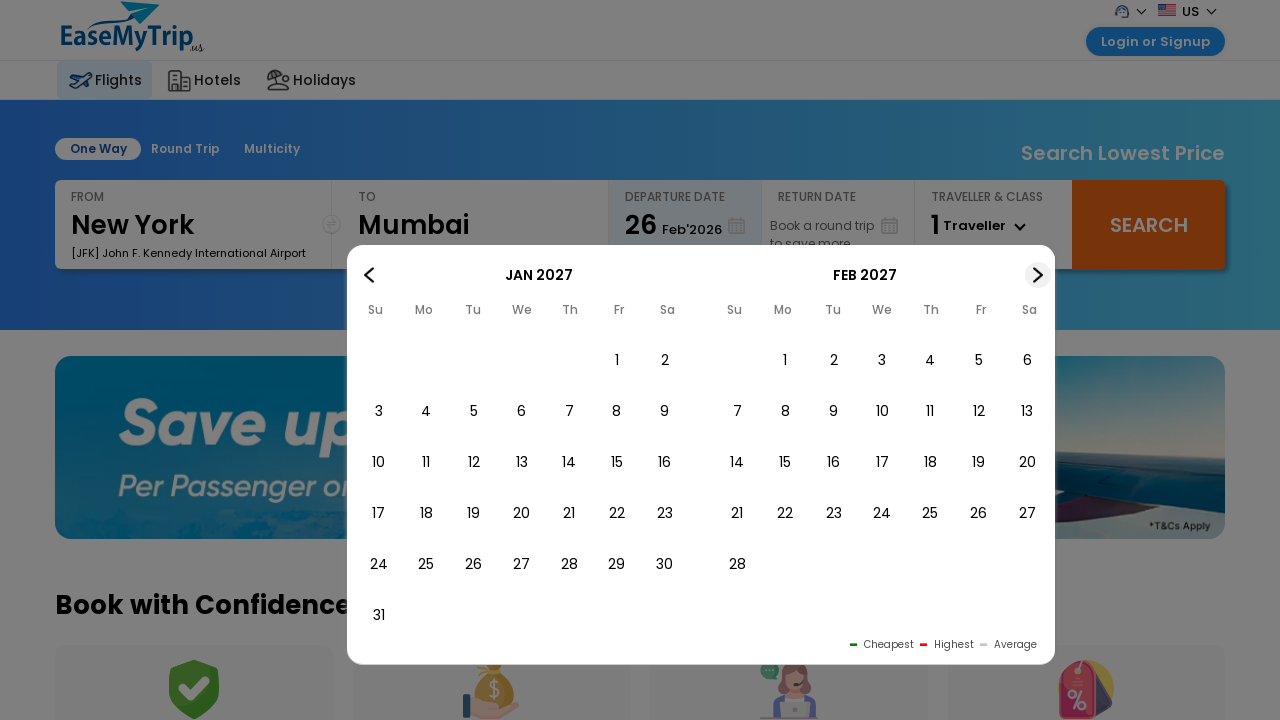

Found target month/year and clicked day 26 in Feb 2027 at (979, 514) on //div[text()='Feb 2027']/../..//li[text()='26']
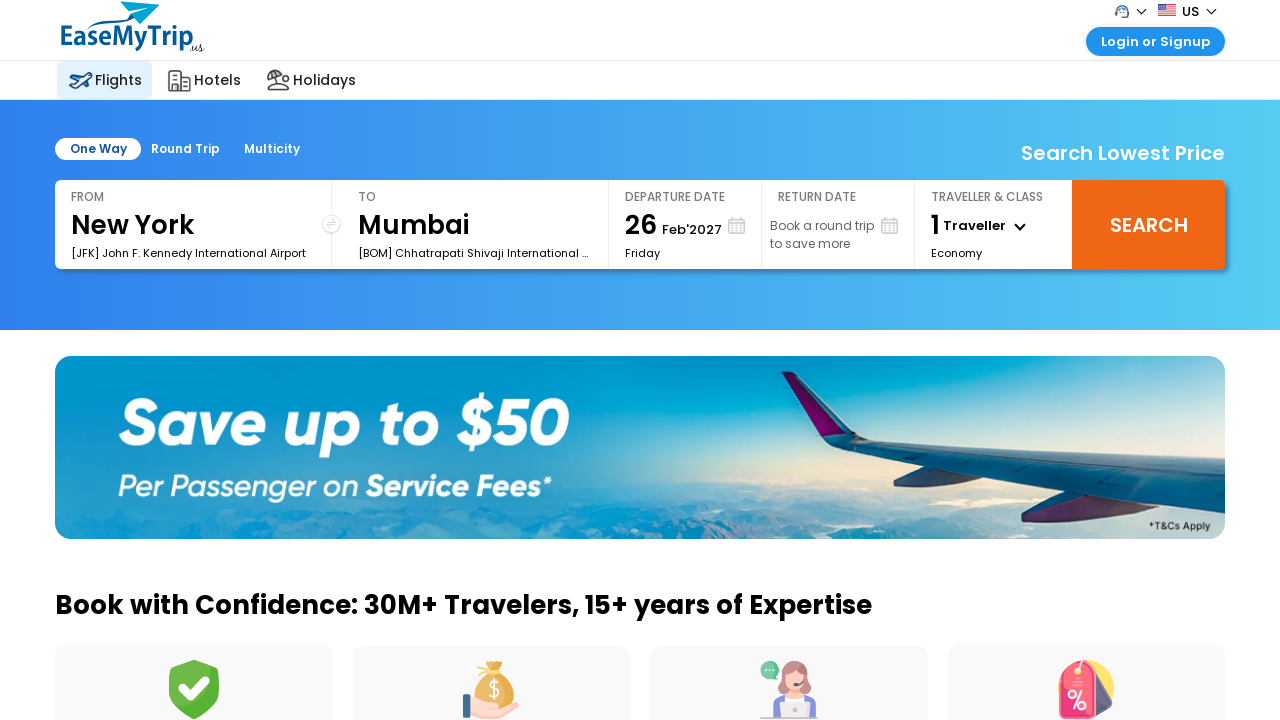

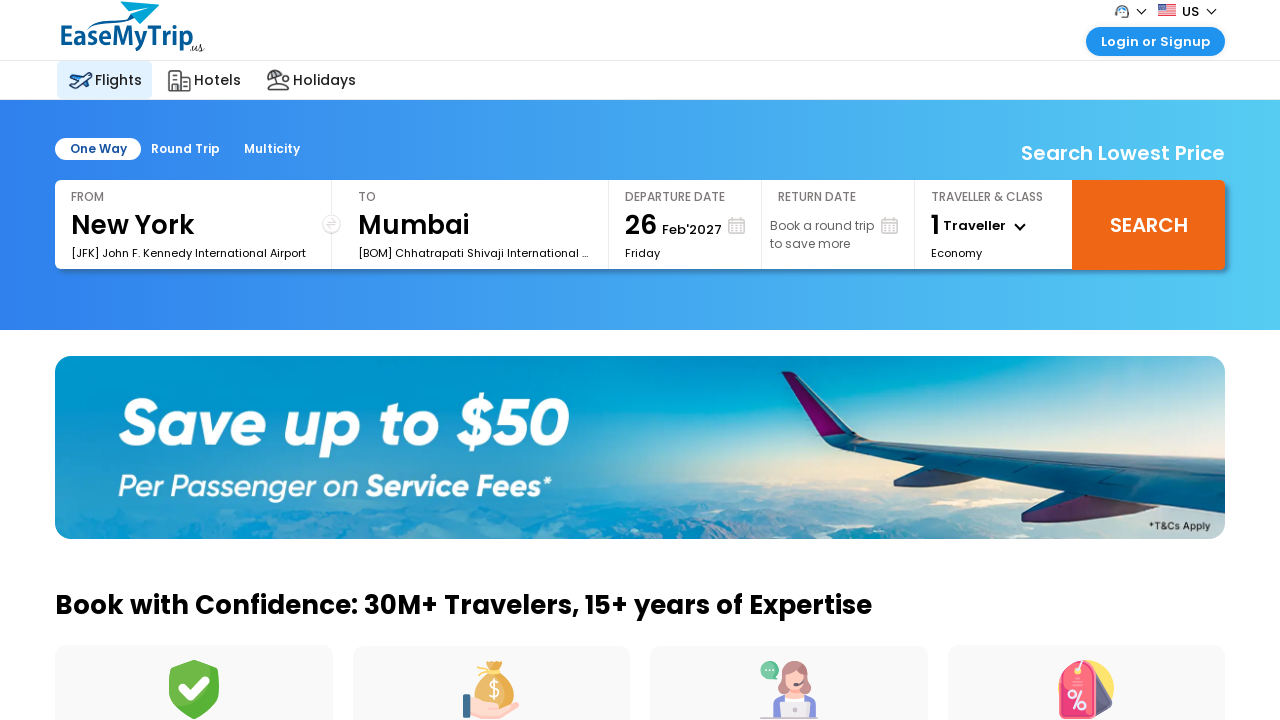